Navigates to an e-commerce site, iterates through product listings to find a product containing "Brocolli" in its name, and verifies that its add to cart button displays the correct text

Starting URL: https://rahulshettyacademy.com/seleniumPractise/#/

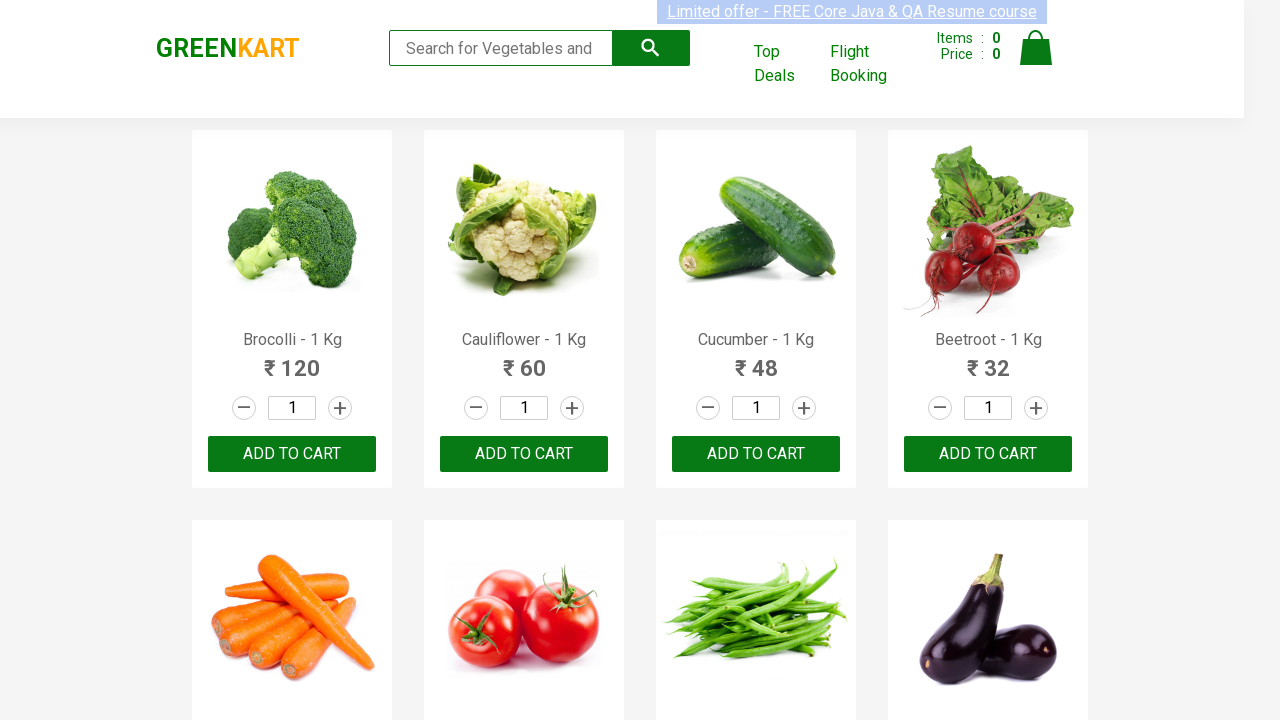

Waited for product listings to load
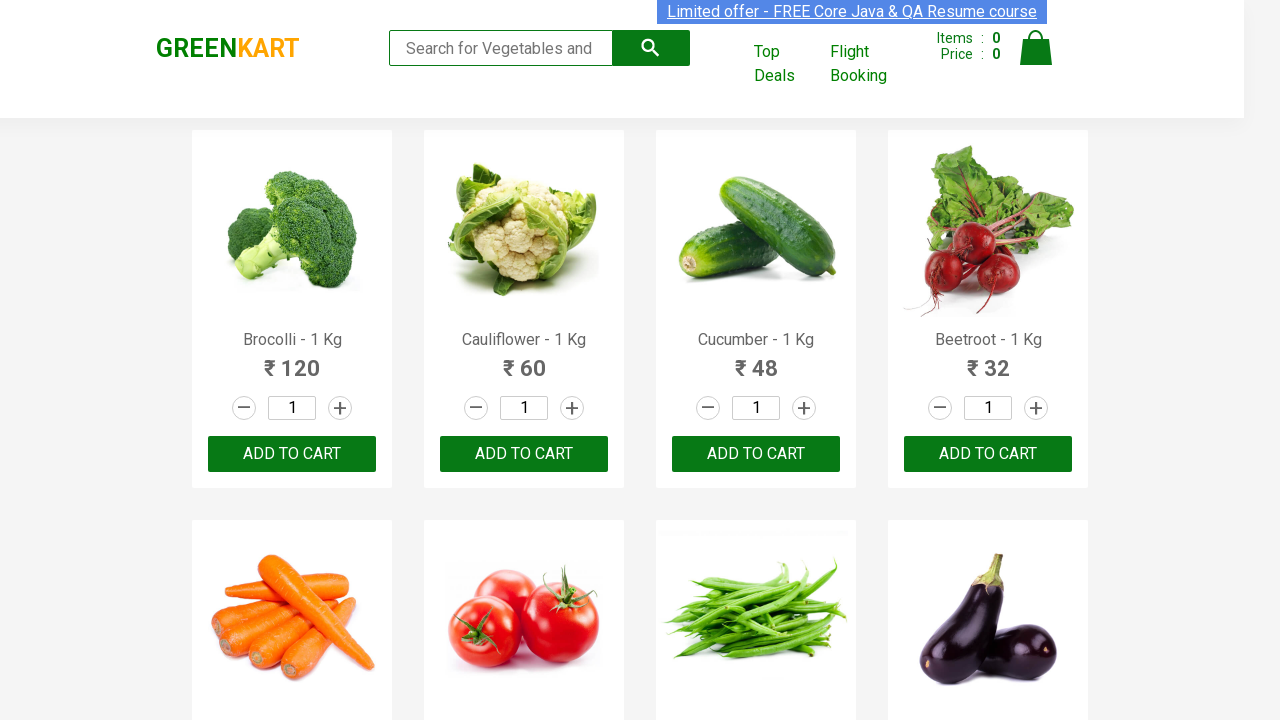

Retrieved all product elements from the page
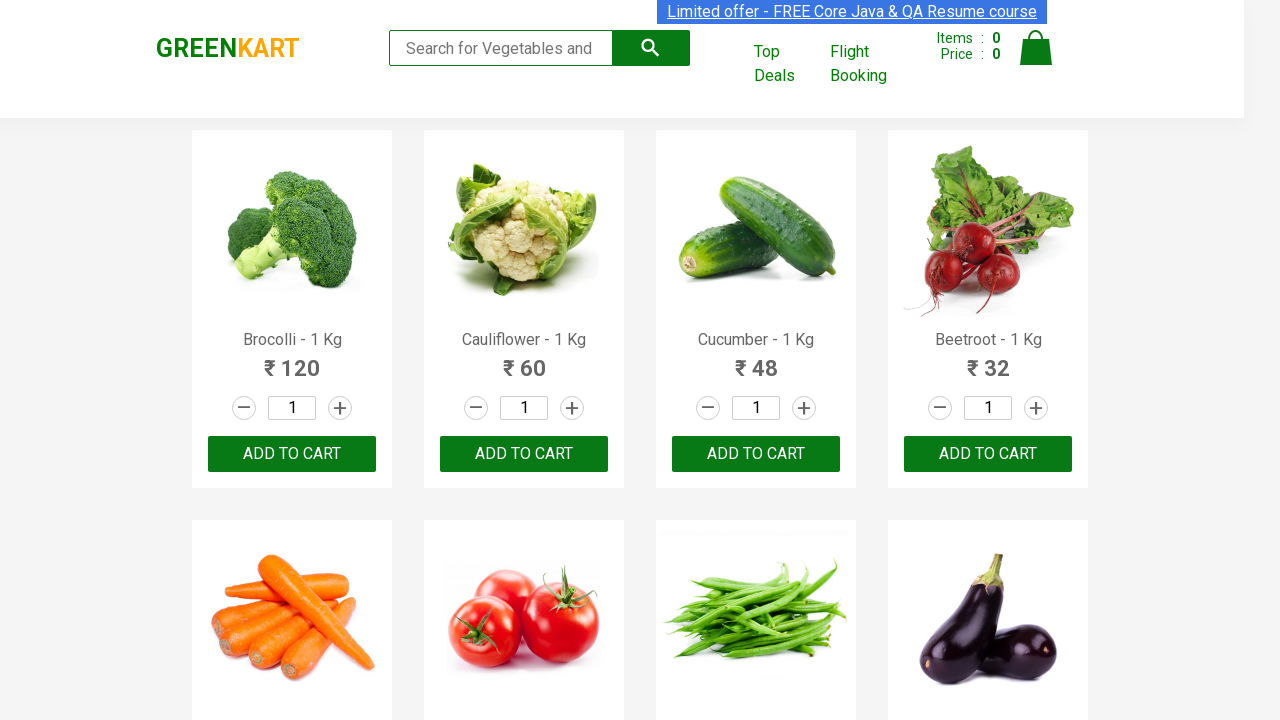

Extracted product name: Brocolli - 1 Kg
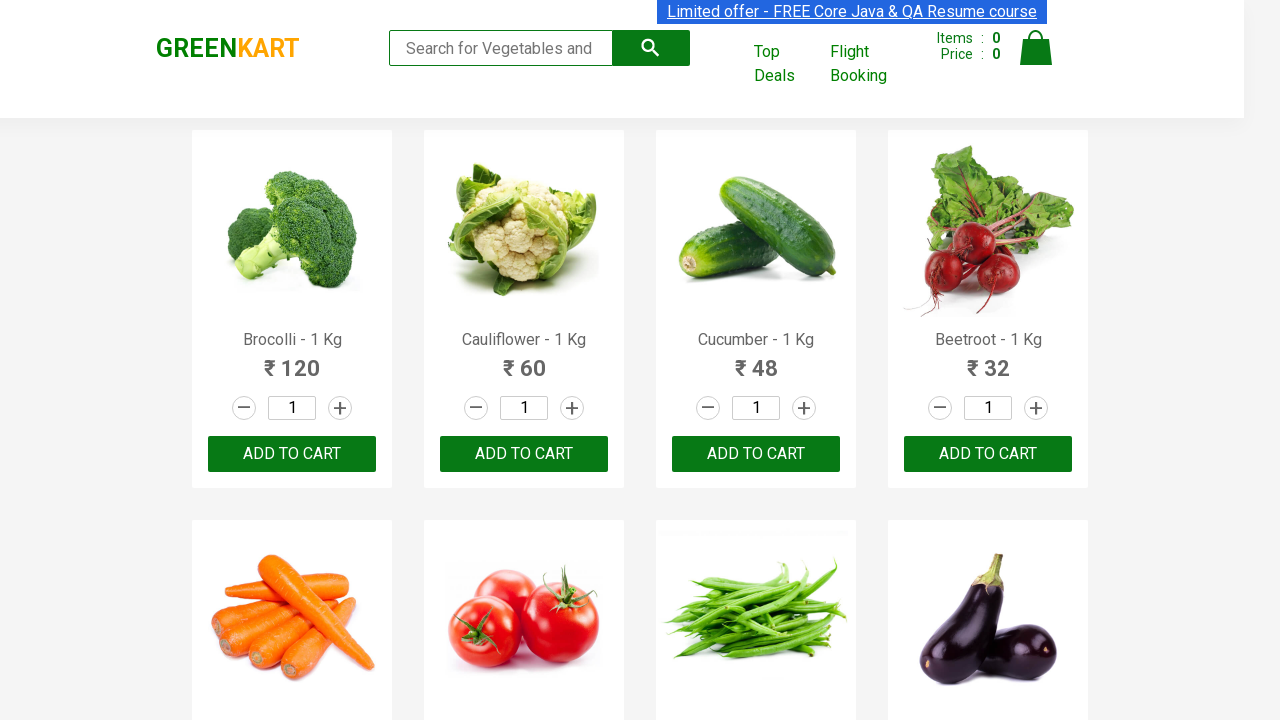

Found Brocolli product and retrieved its add to cart button
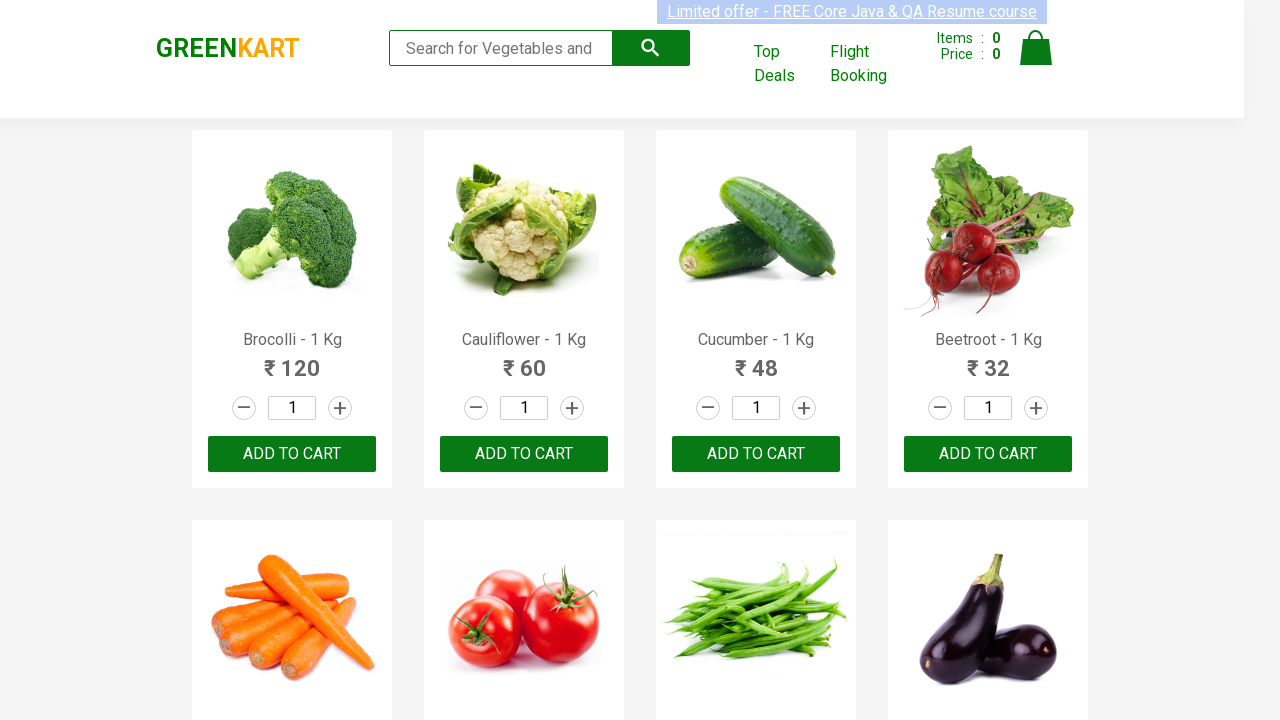

Verified button text is 'ADD TO CART' for Brocolli product
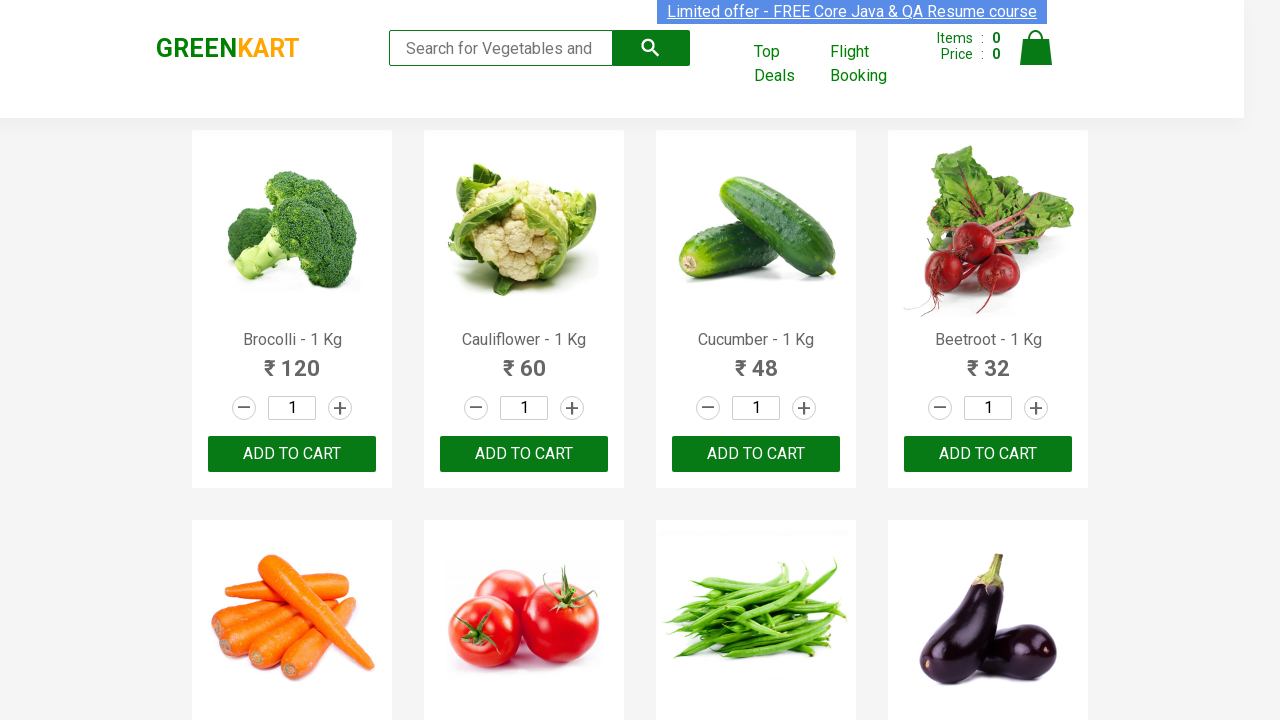

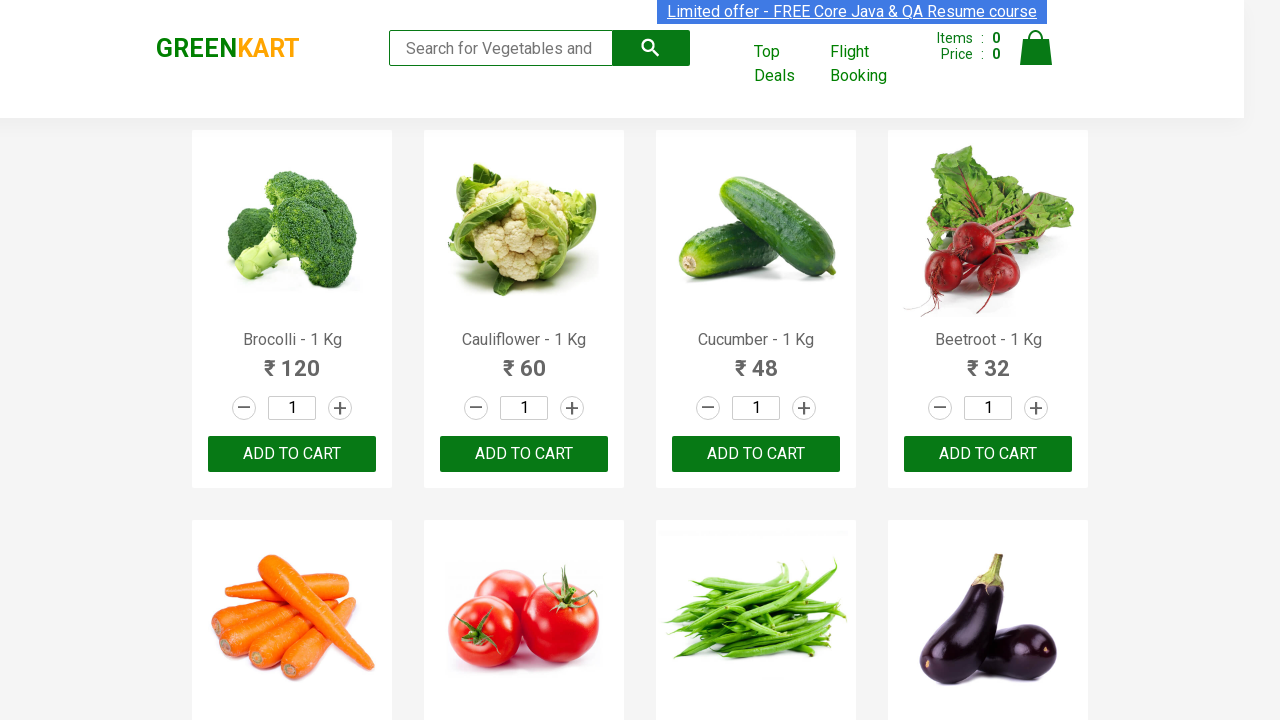